Tests jQuery UI by clicking through widget category headers in the sidebar

Starting URL: https://jqueryui.com

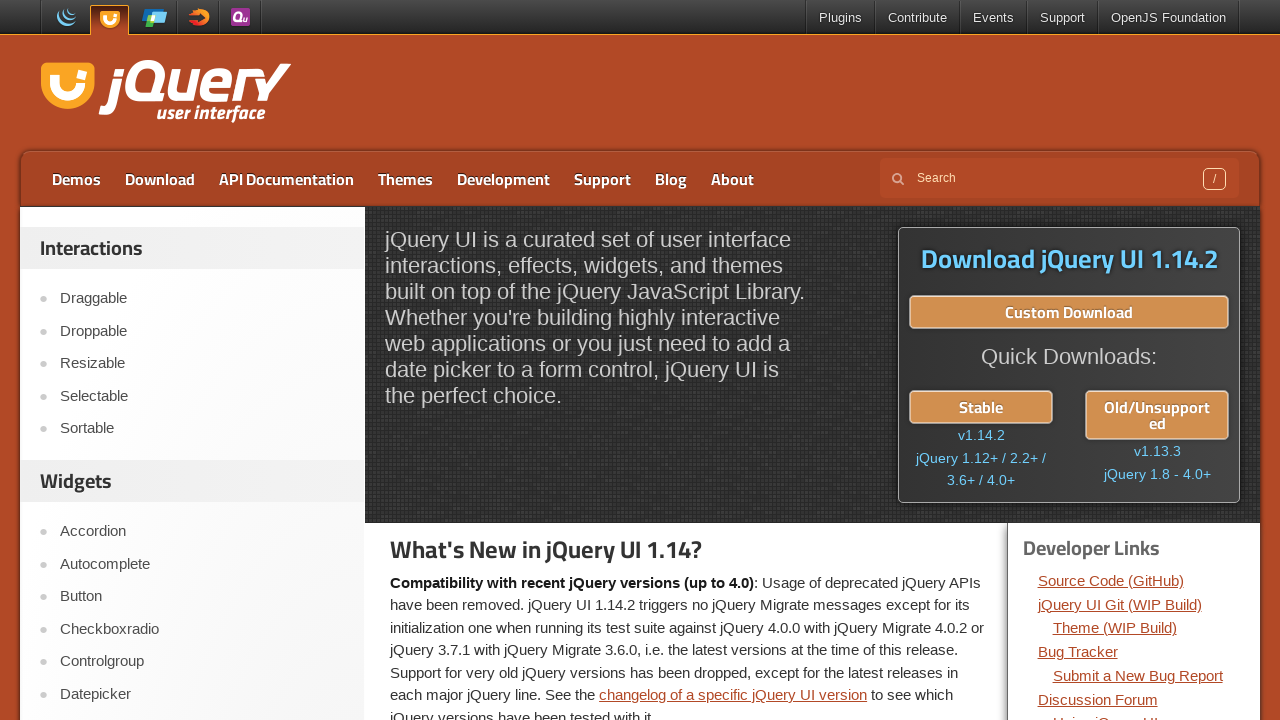

Retrieved all widget section headers from sidebar
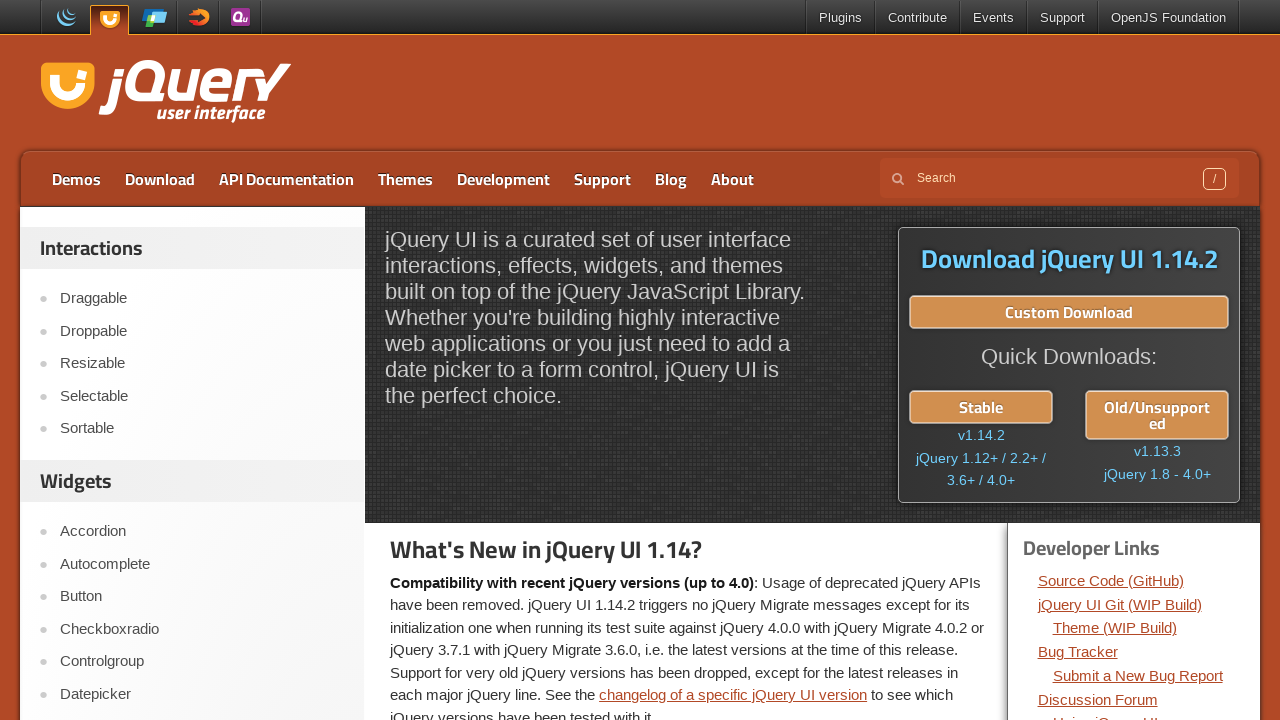

Extracted text from widget header: 'Interactions'
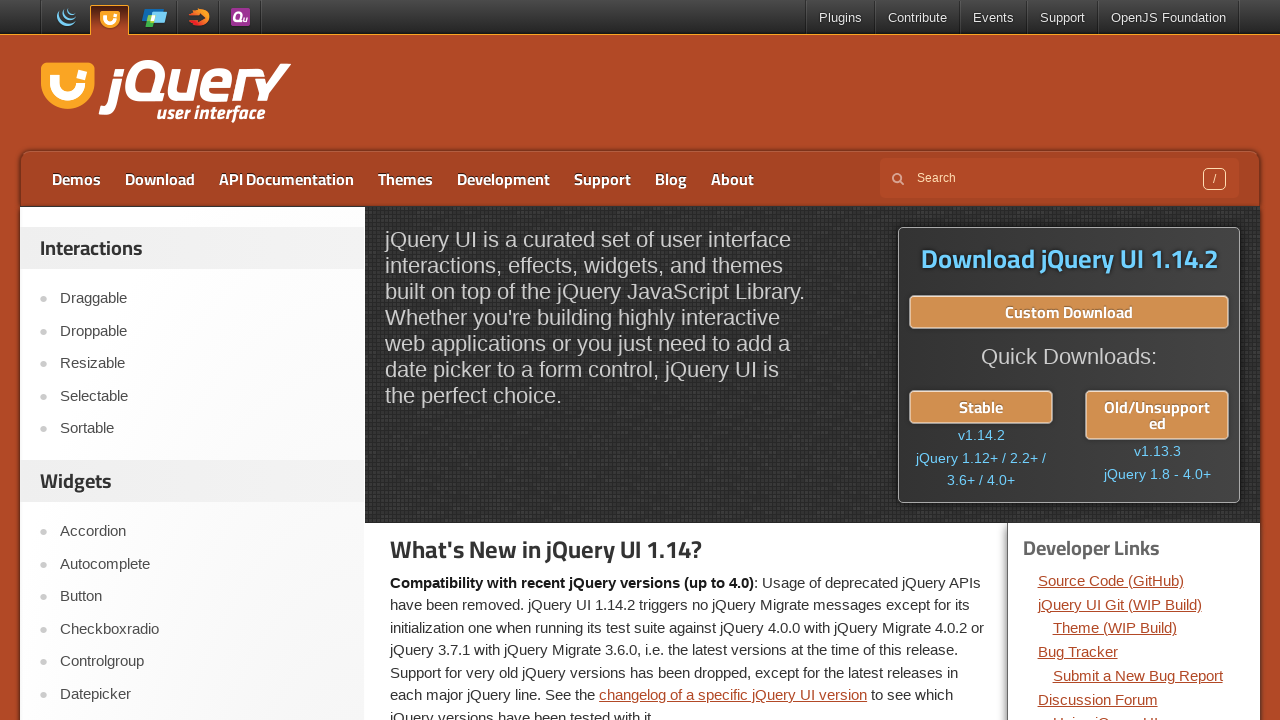

Clicked widget category header 'Interactions'
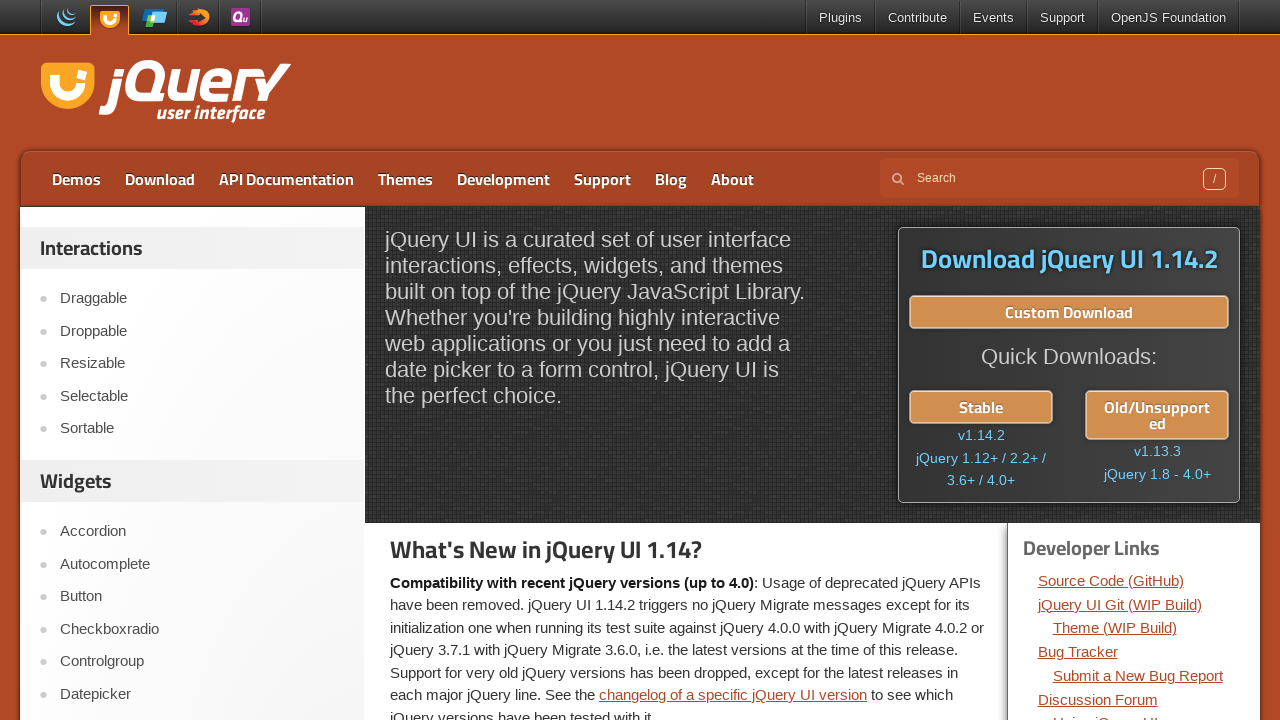

Extracted text from widget header: 'Widgets'
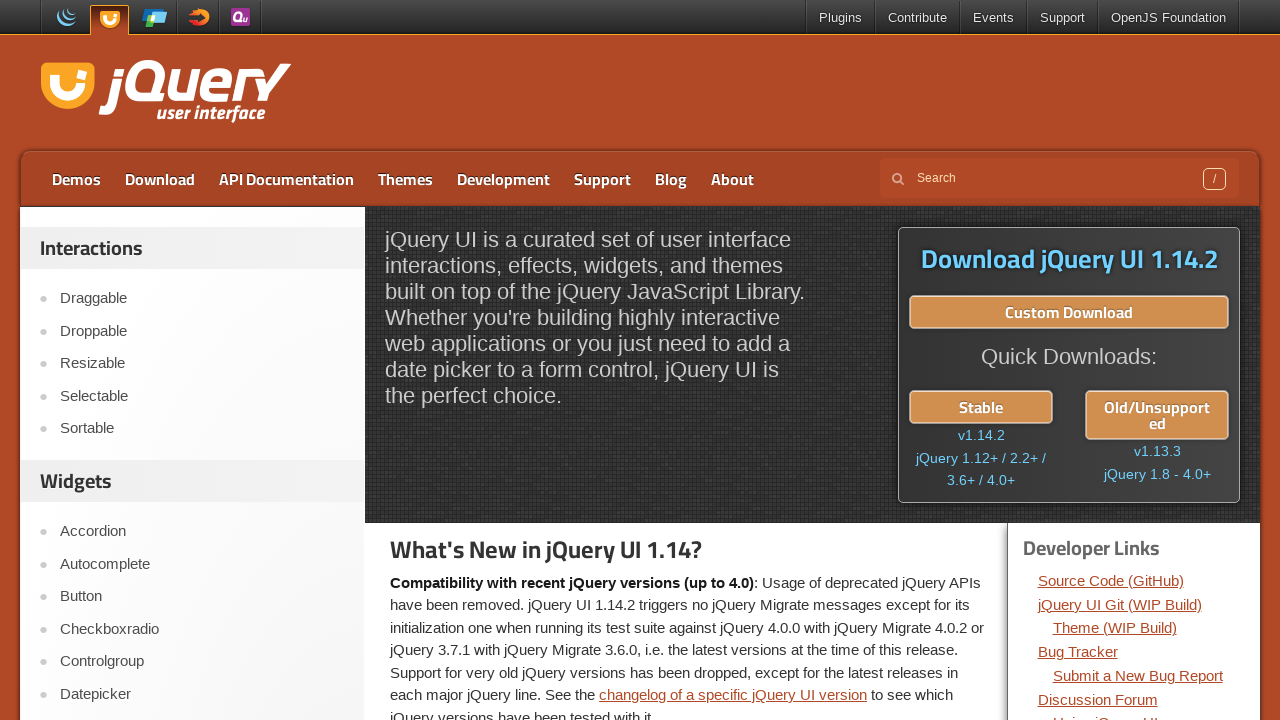

Clicked widget category header 'Widgets'
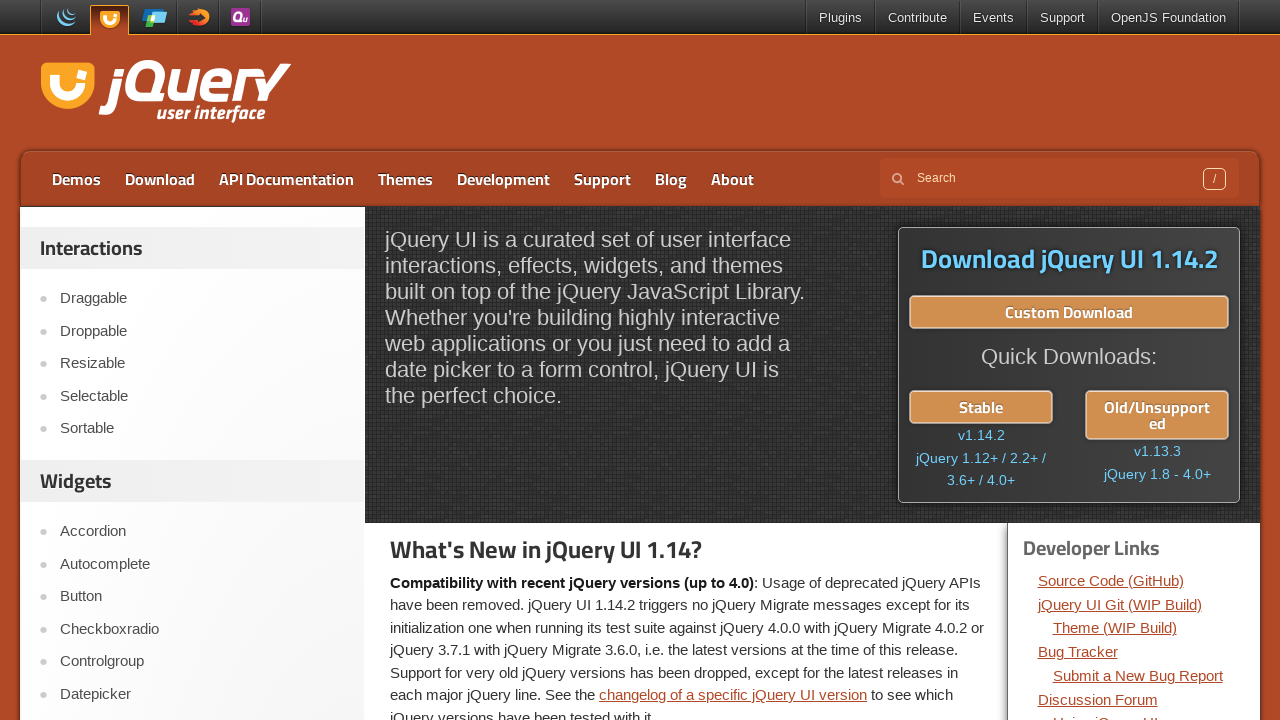

Extracted text from widget header: 'Effects'
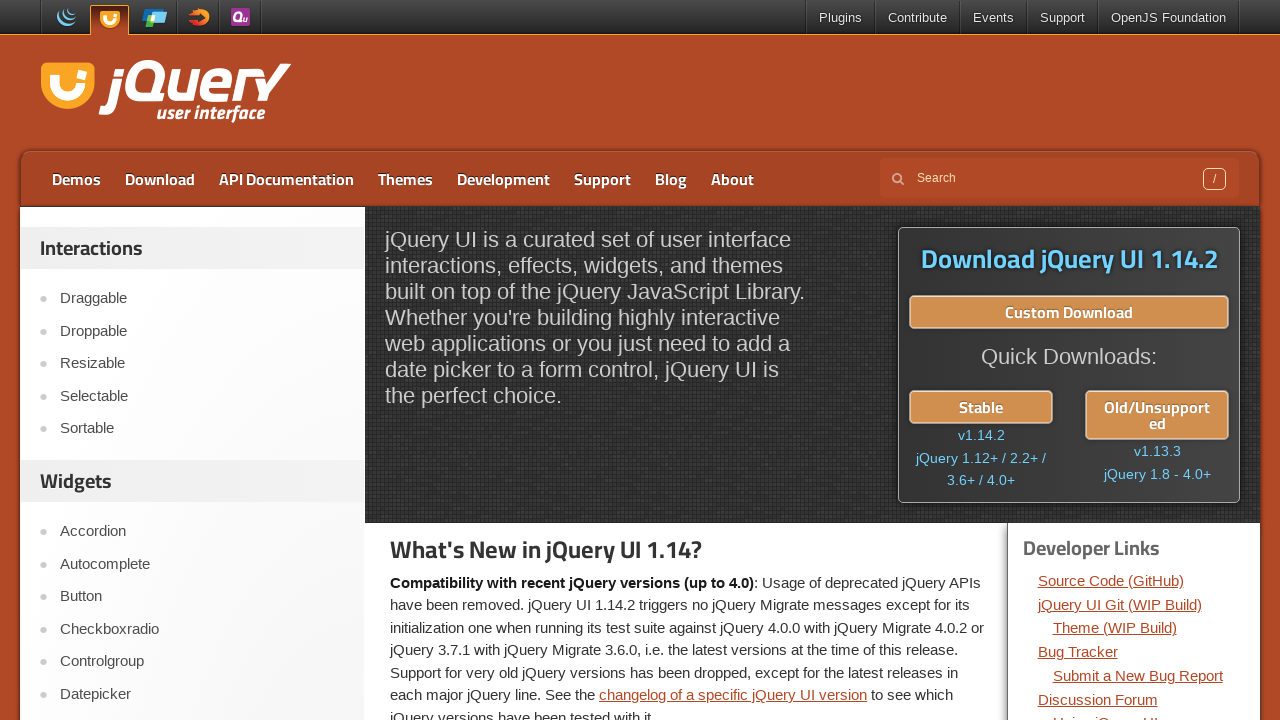

Clicked widget category header 'Effects'
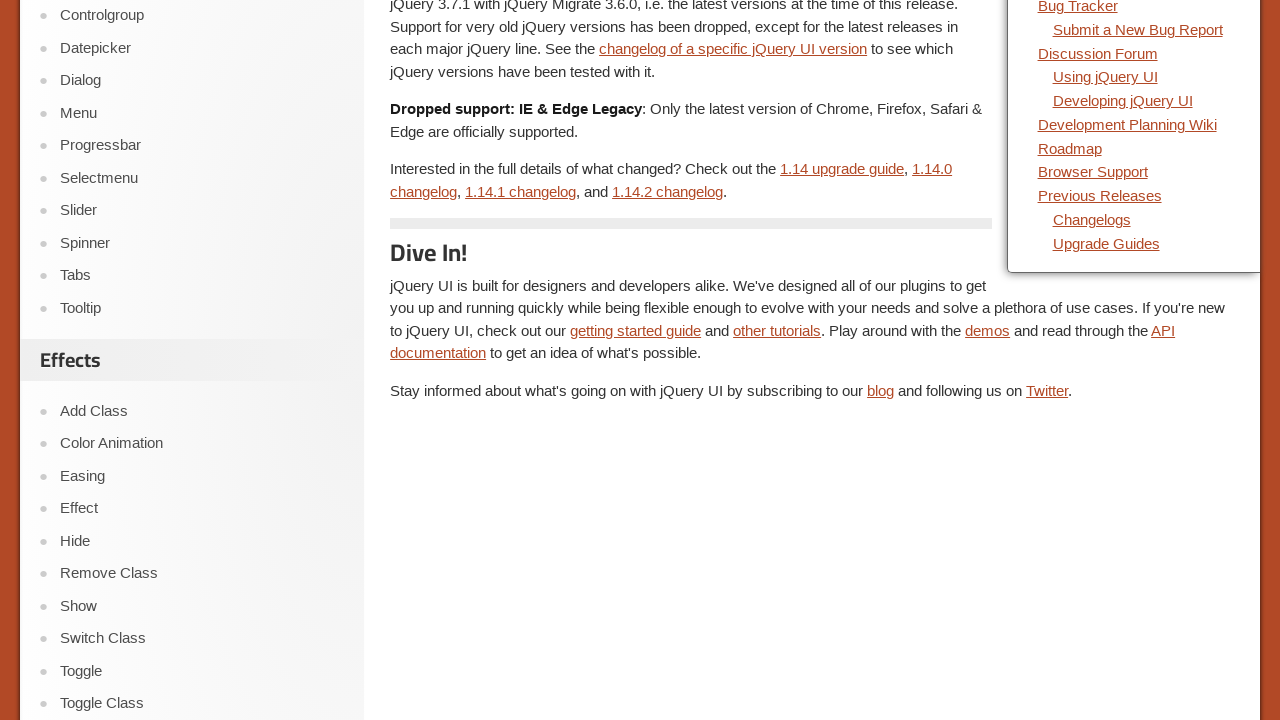

Extracted text from widget header: 'Utilities'
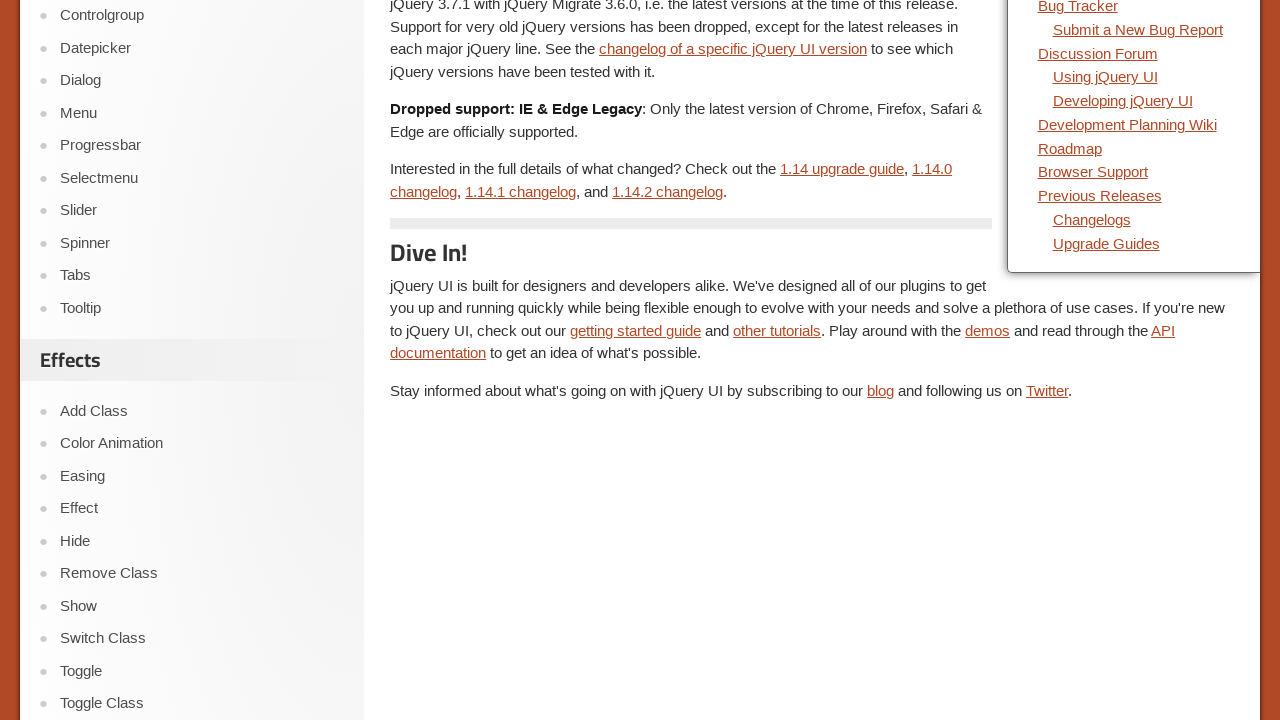

Clicked widget category header 'Utilities'
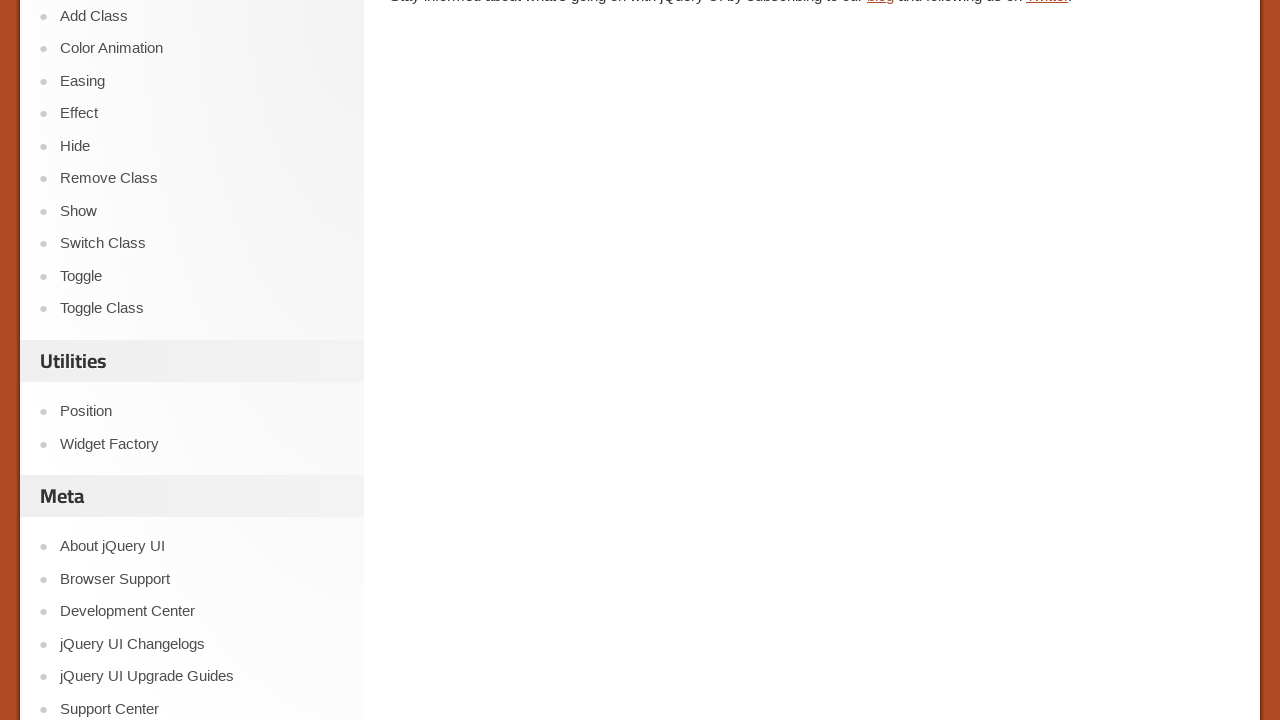

Extracted text from widget header: 'Meta'
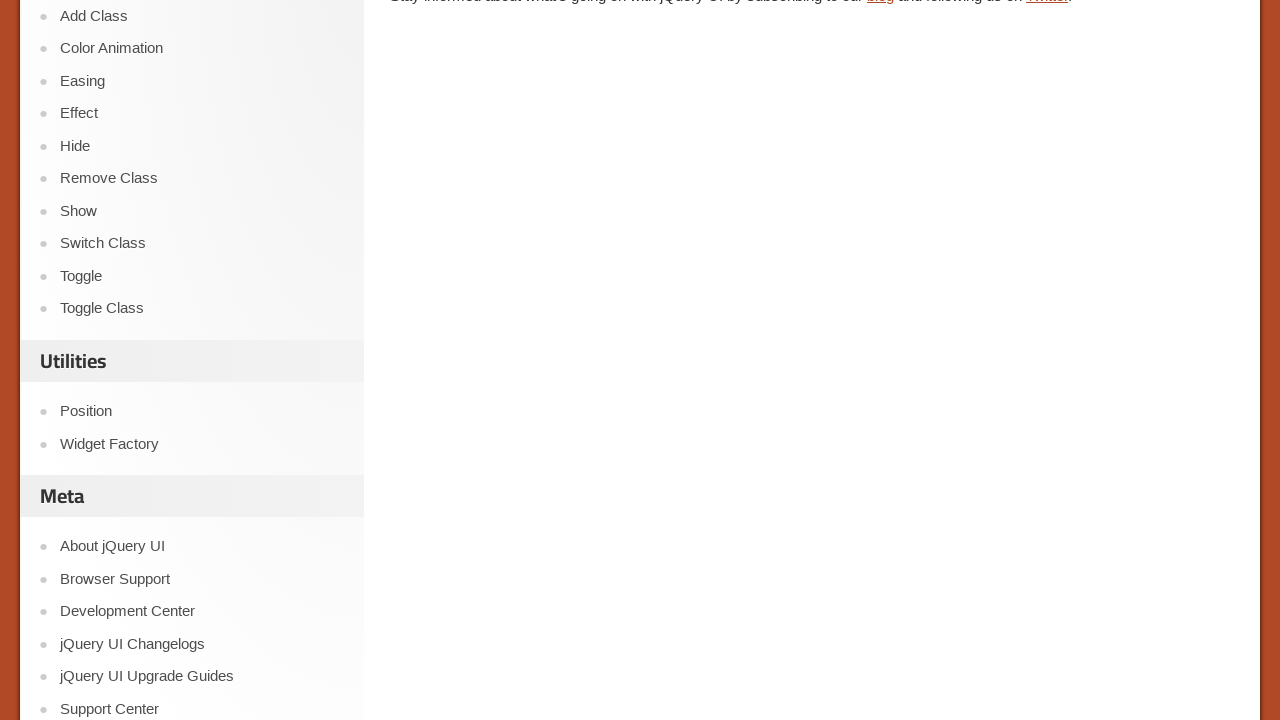

Clicked widget category header 'Meta'
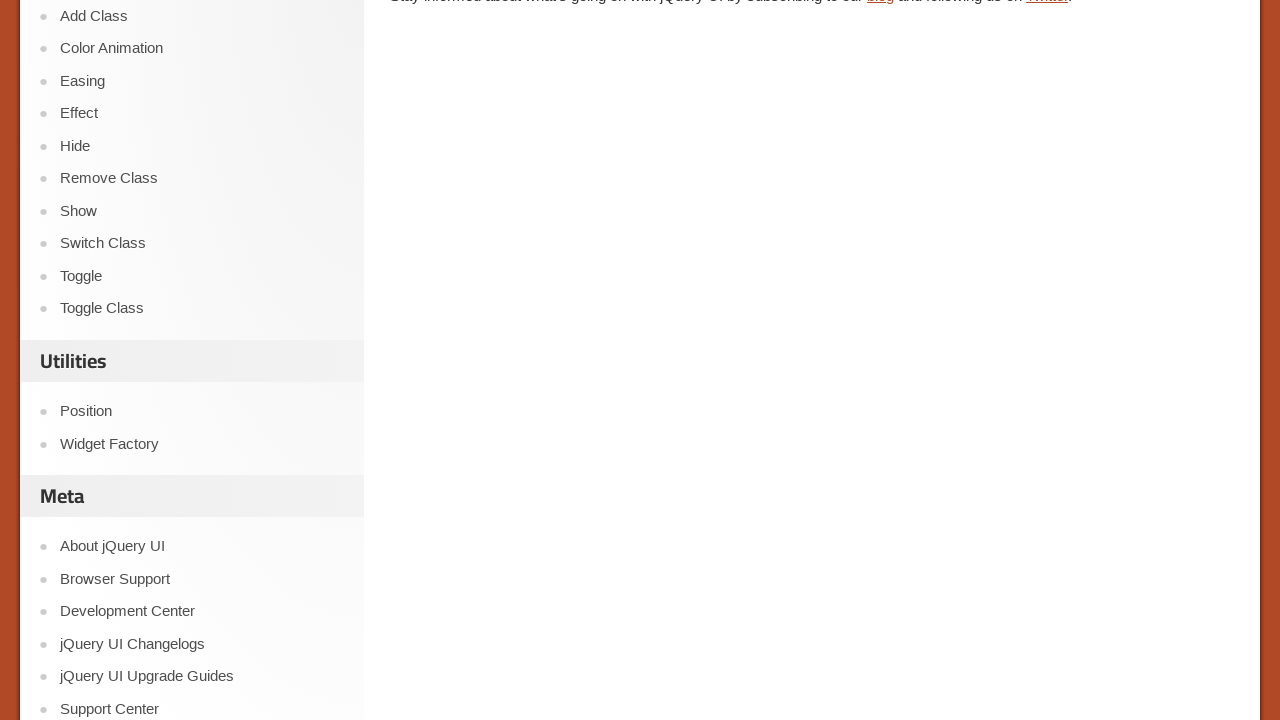

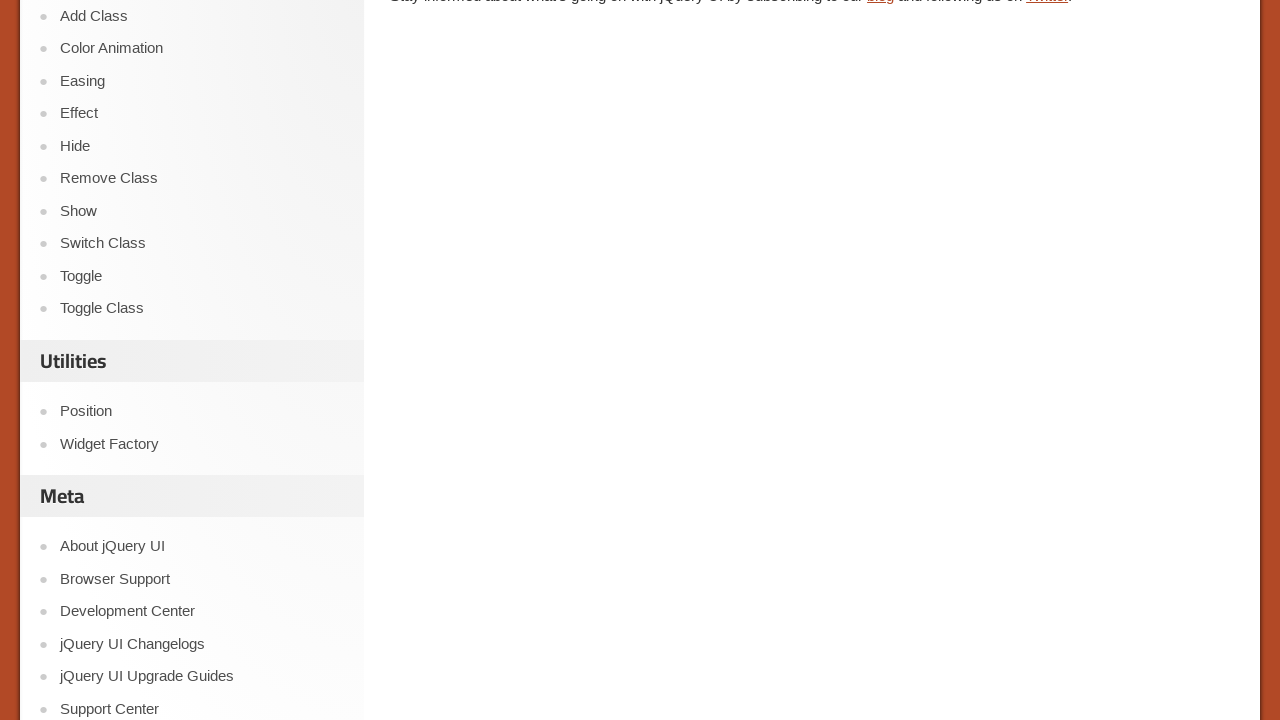